Tests confirmation alert handling by clicking a button to trigger an alert and dismissing it with Cancel

Starting URL: https://training-support.net/webelements/alerts

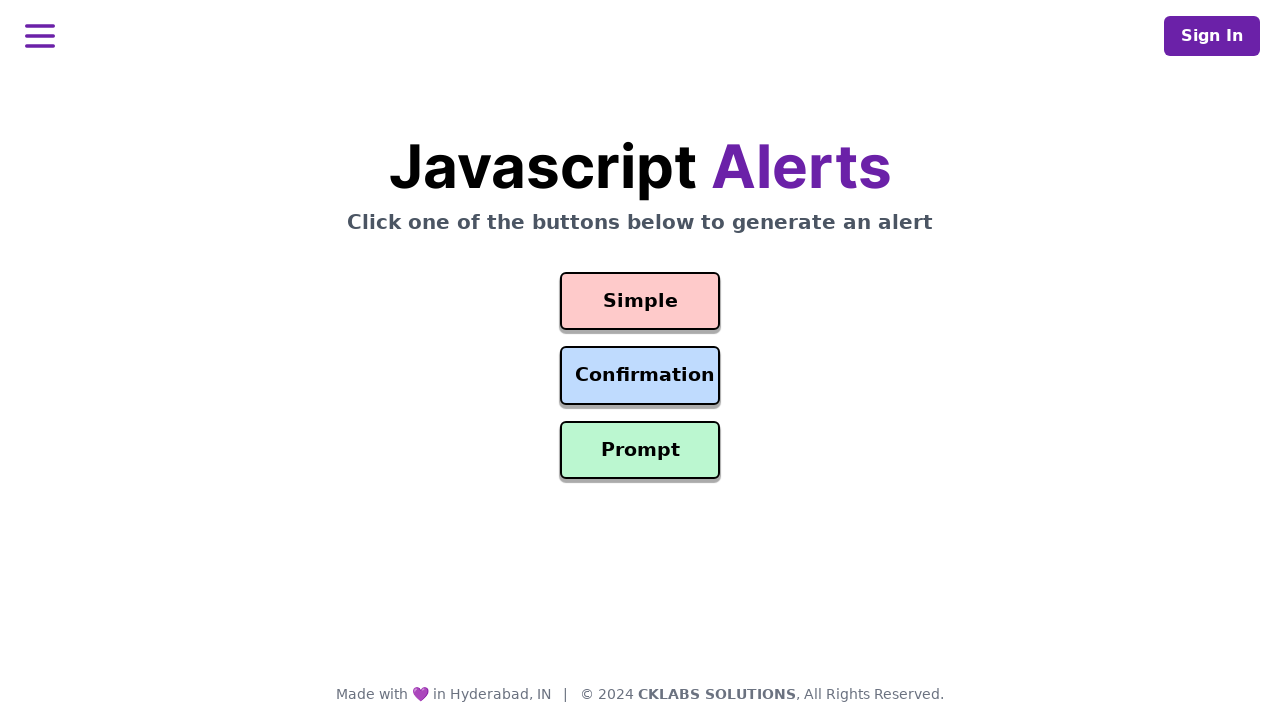

Set up dialog handler to dismiss confirmation alerts
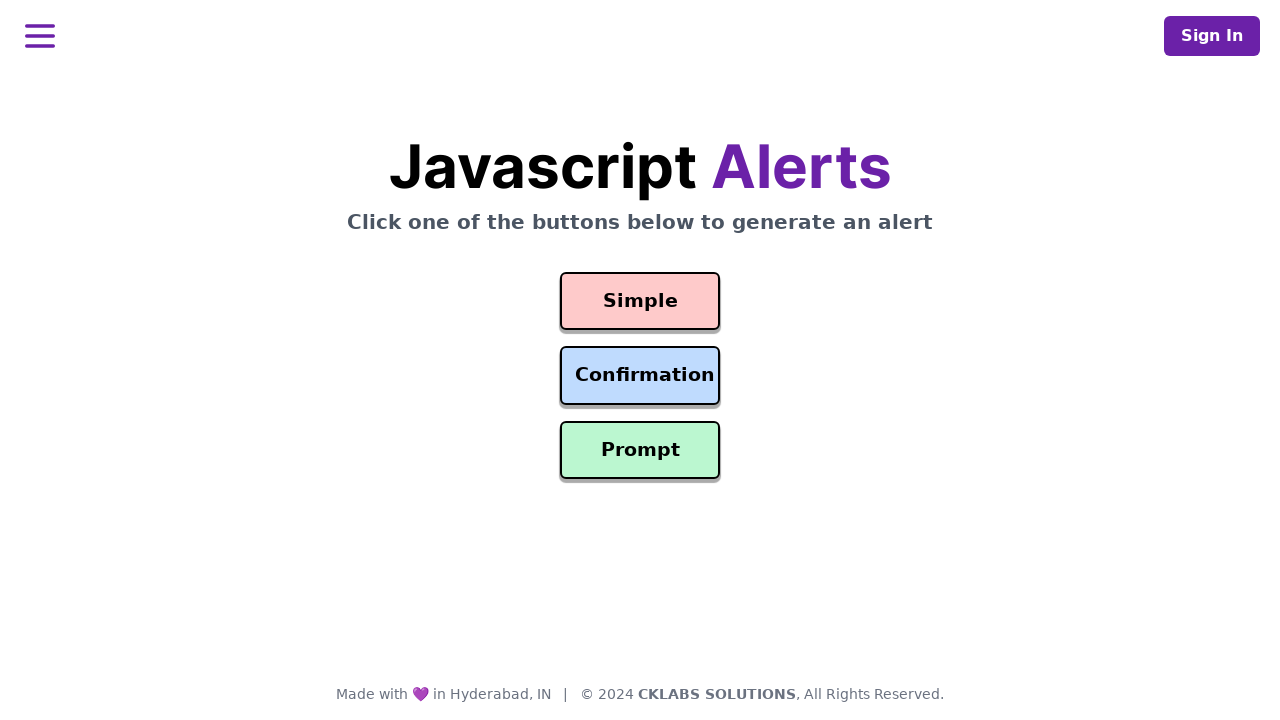

Clicked the Confirmation Alert button to trigger alert at (640, 376) on #confirmation
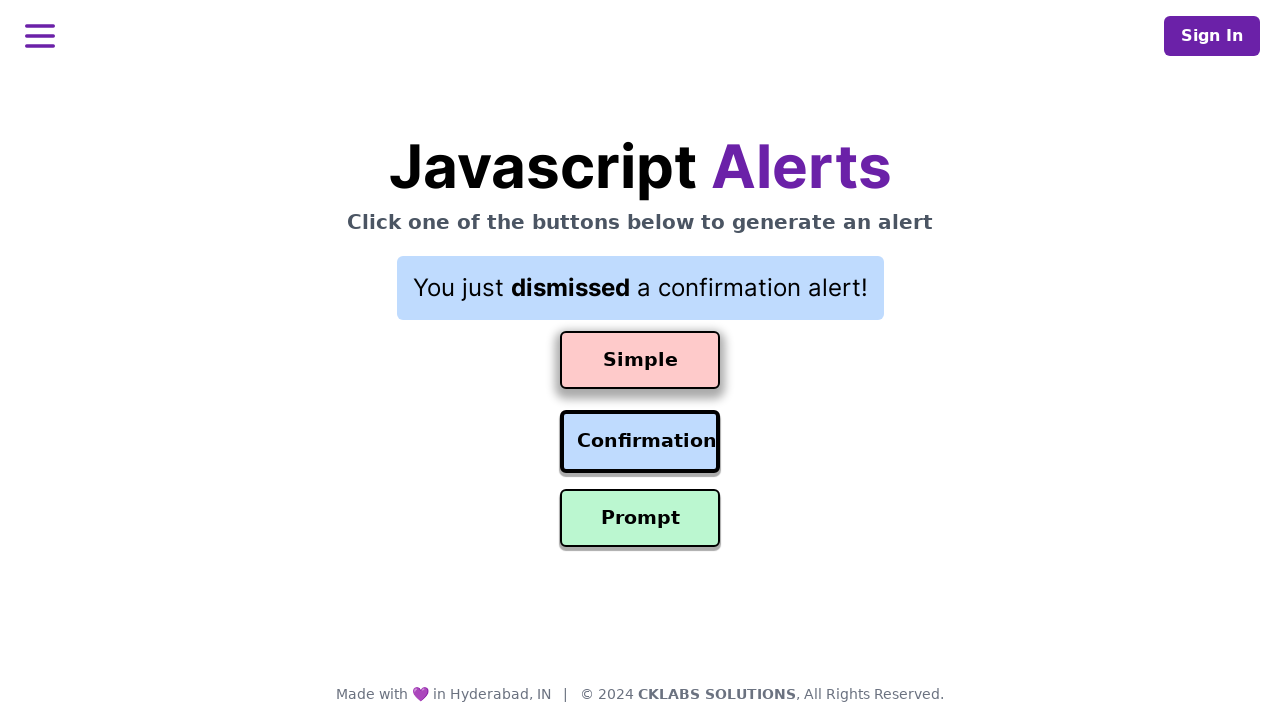

Result text appeared after dismissing confirmation alert with Cancel
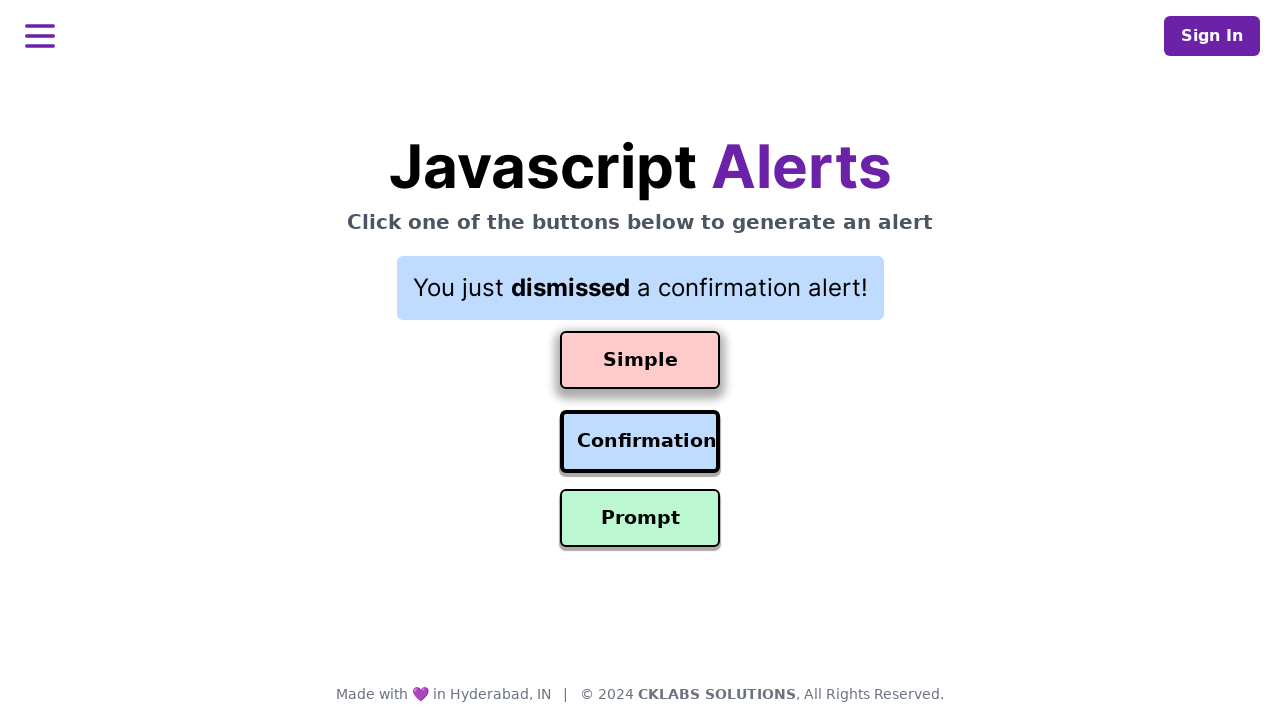

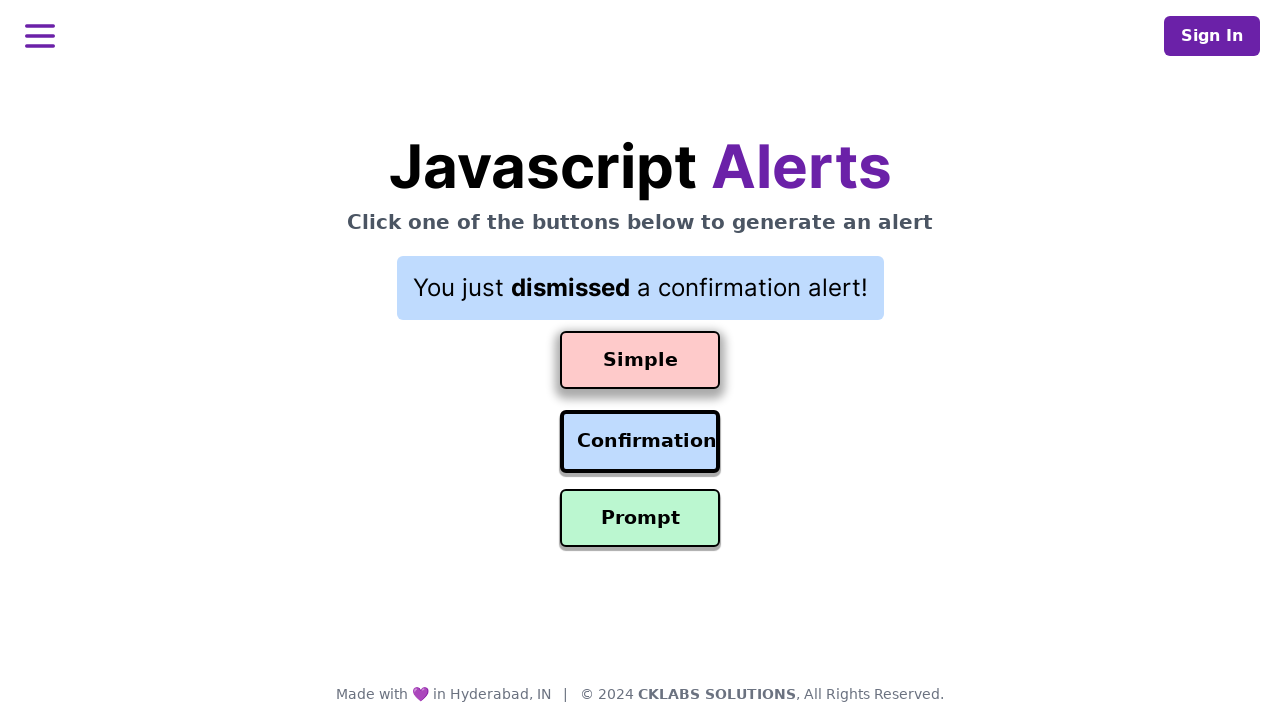